Tests drag and drop by offset functionality by dragging element to target position

Starting URL: https://crossbrowsertesting.github.io/drag-and-drop

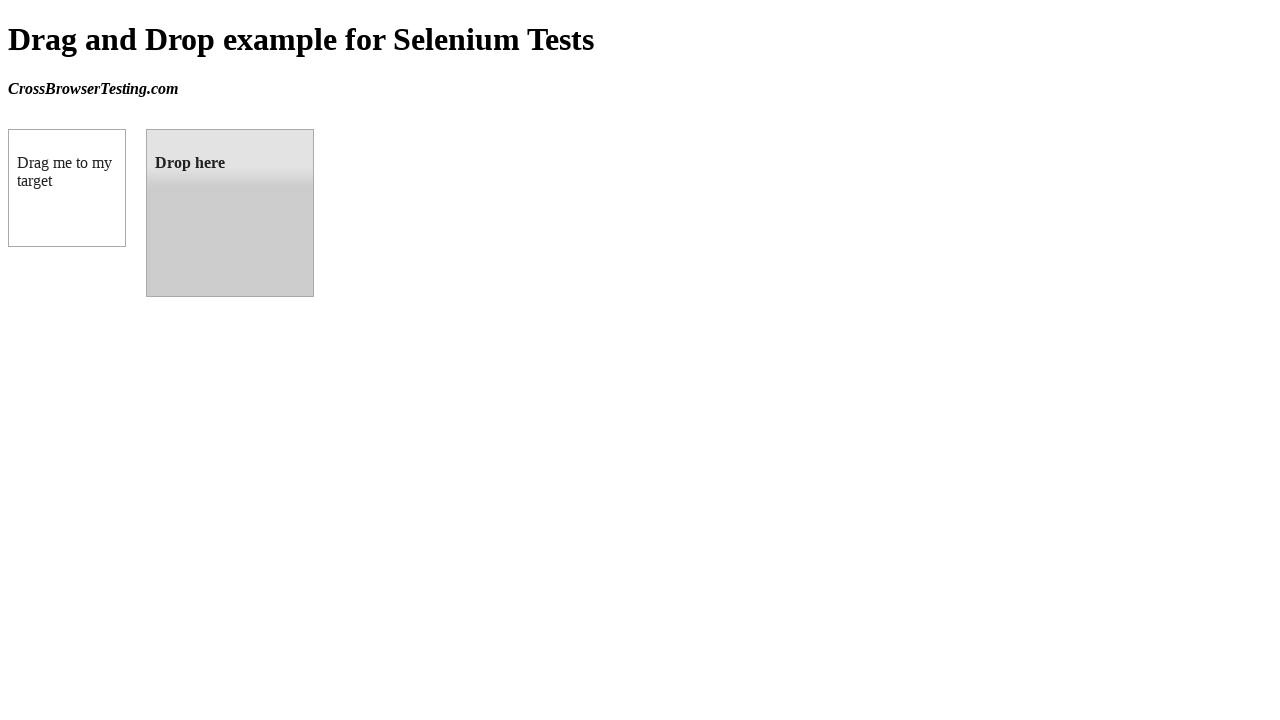

Located source element (draggable box)
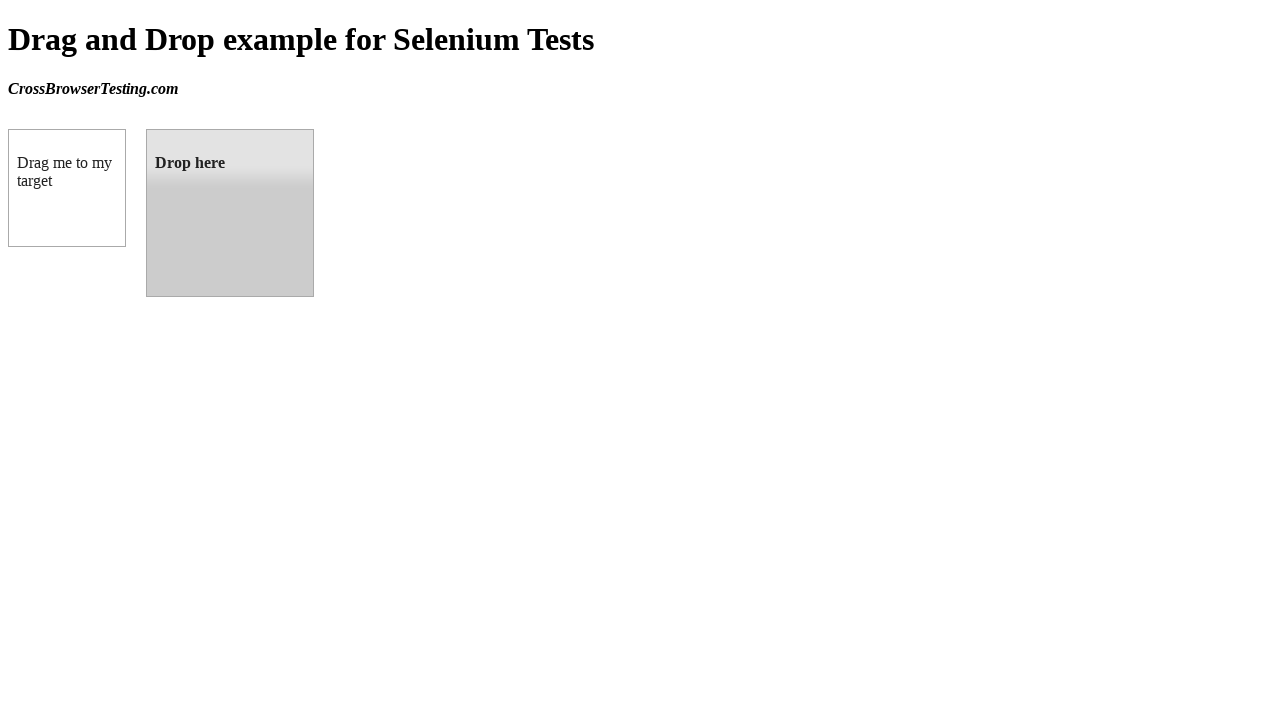

Located target element (droppable box)
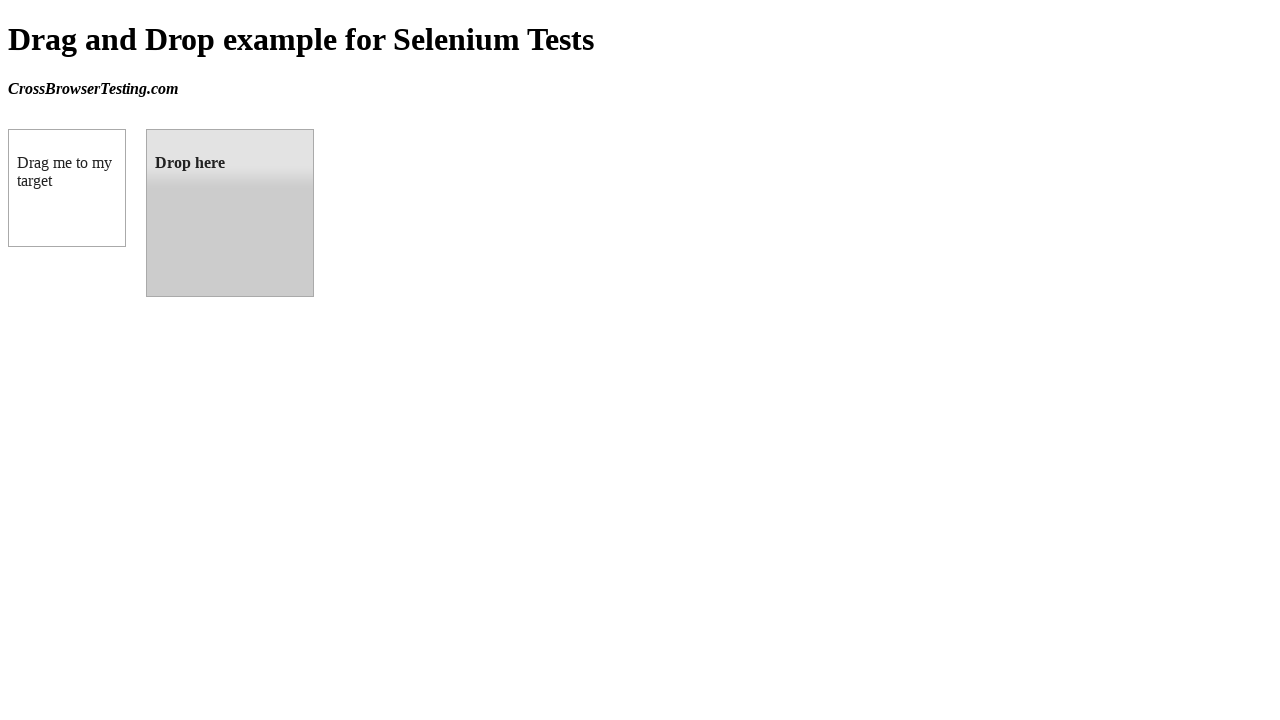

Retrieved target element bounding box coordinates
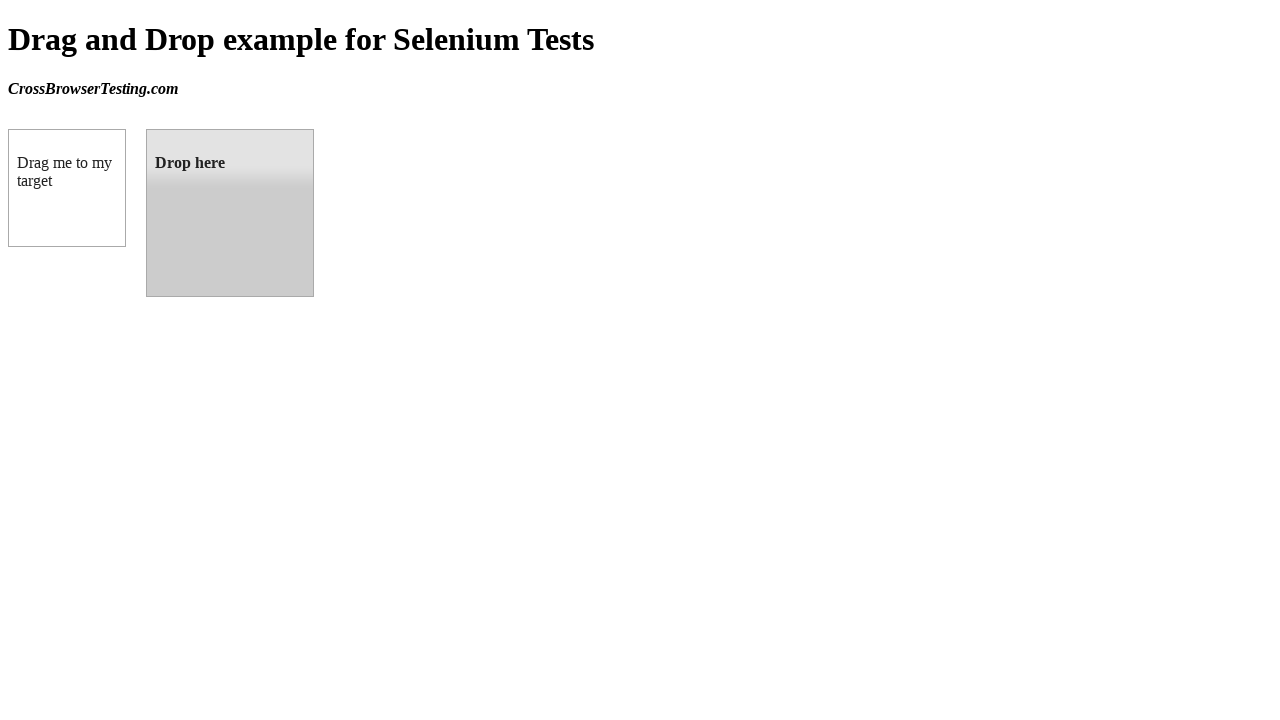

Performed drag and drop from source to target element at (230, 213)
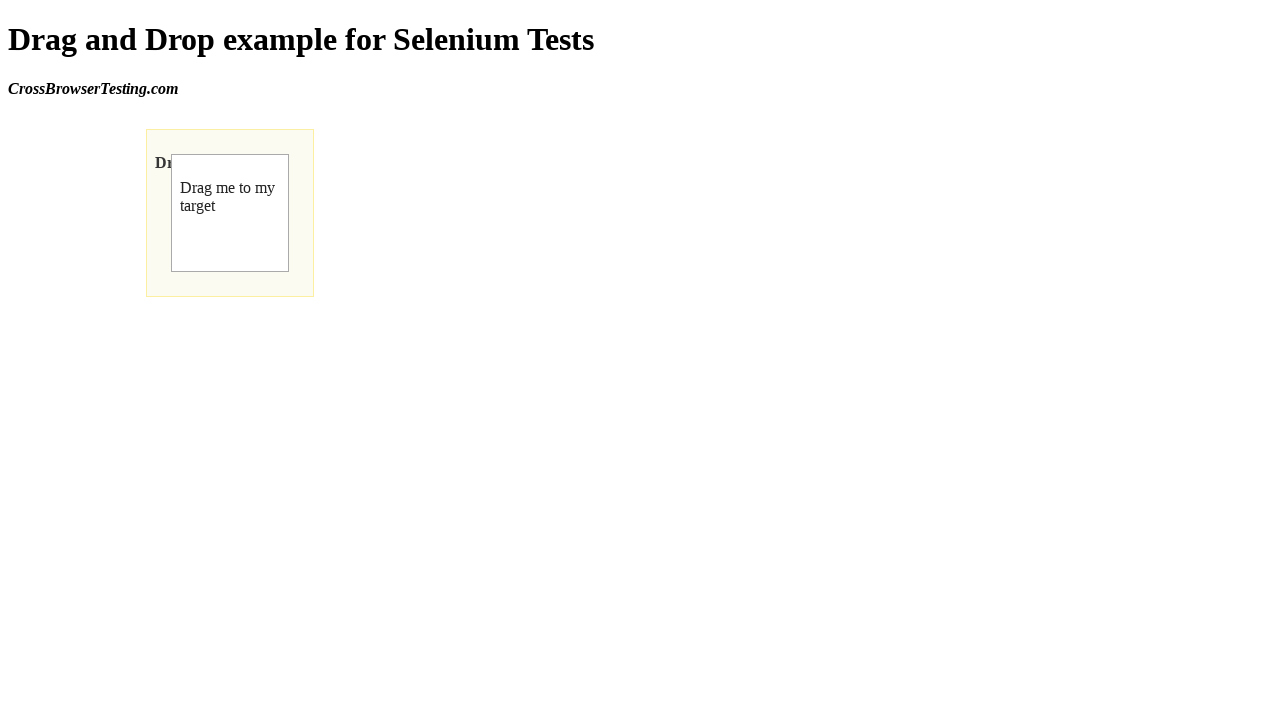

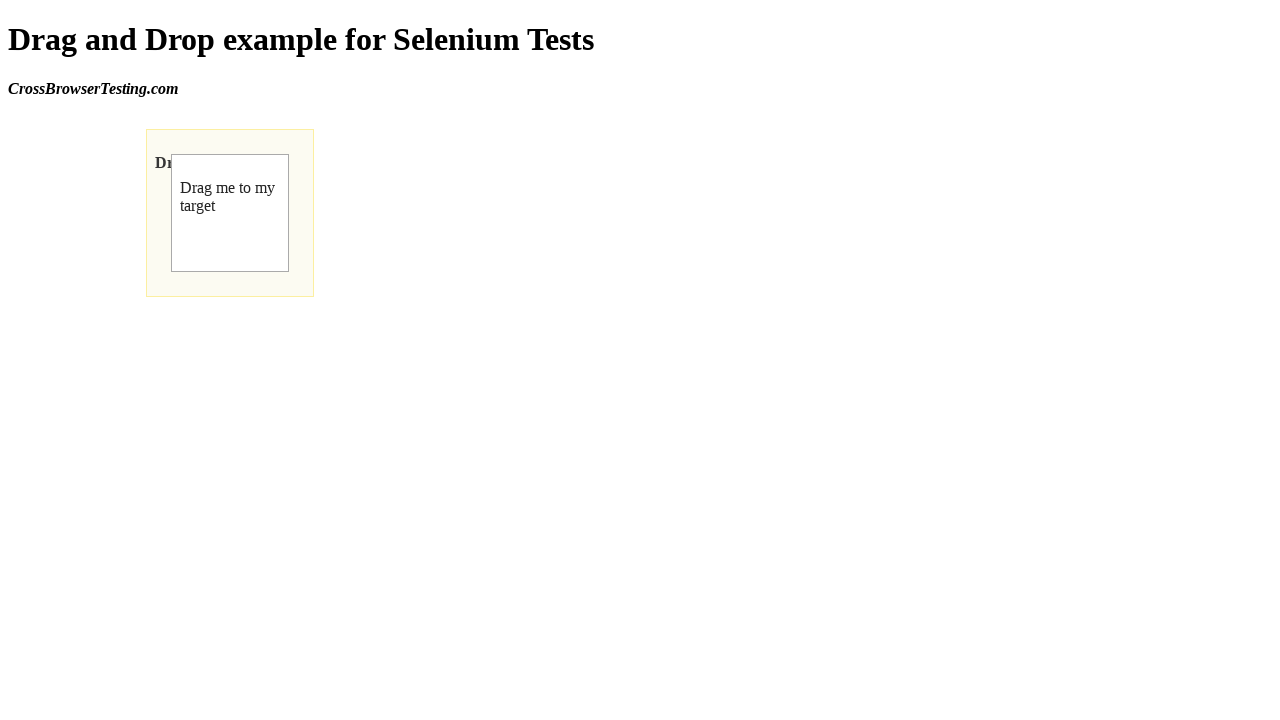